Tests file upload functionality on the Heroku test app by uploading a file and validating the success message is displayed

Starting URL: https://the-internet.herokuapp.com/upload

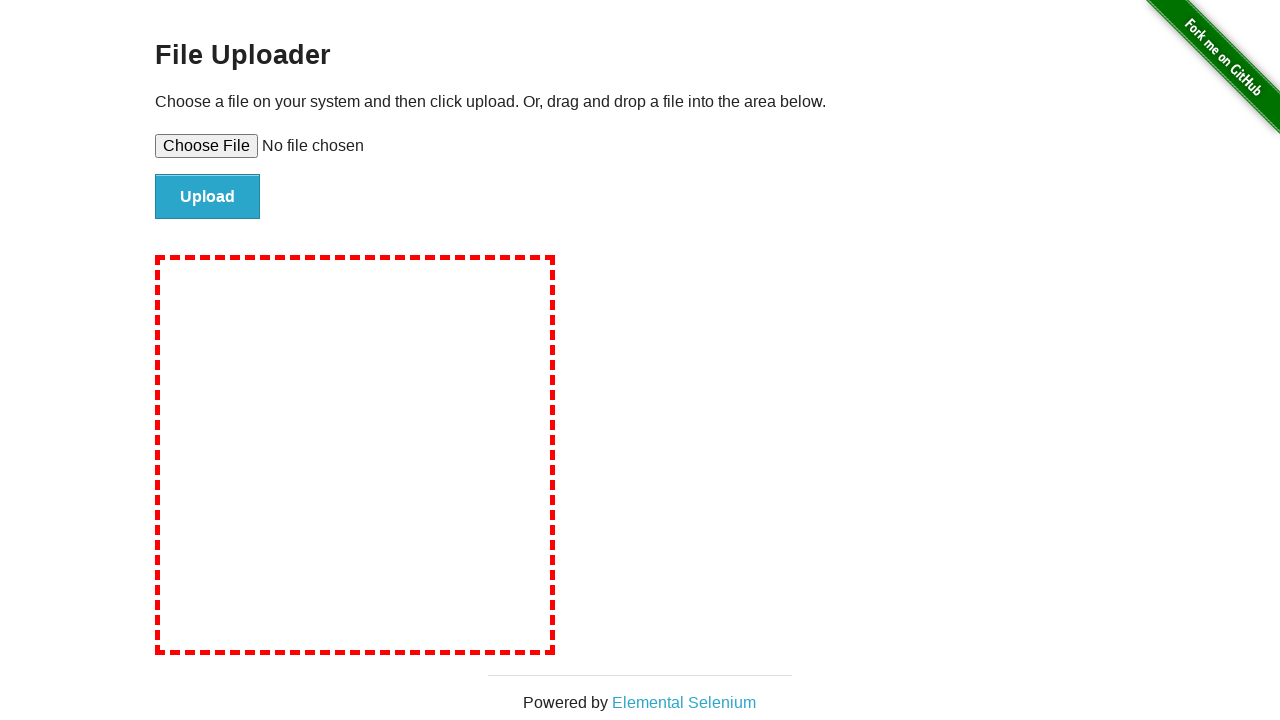

Set test_document.txt file for upload
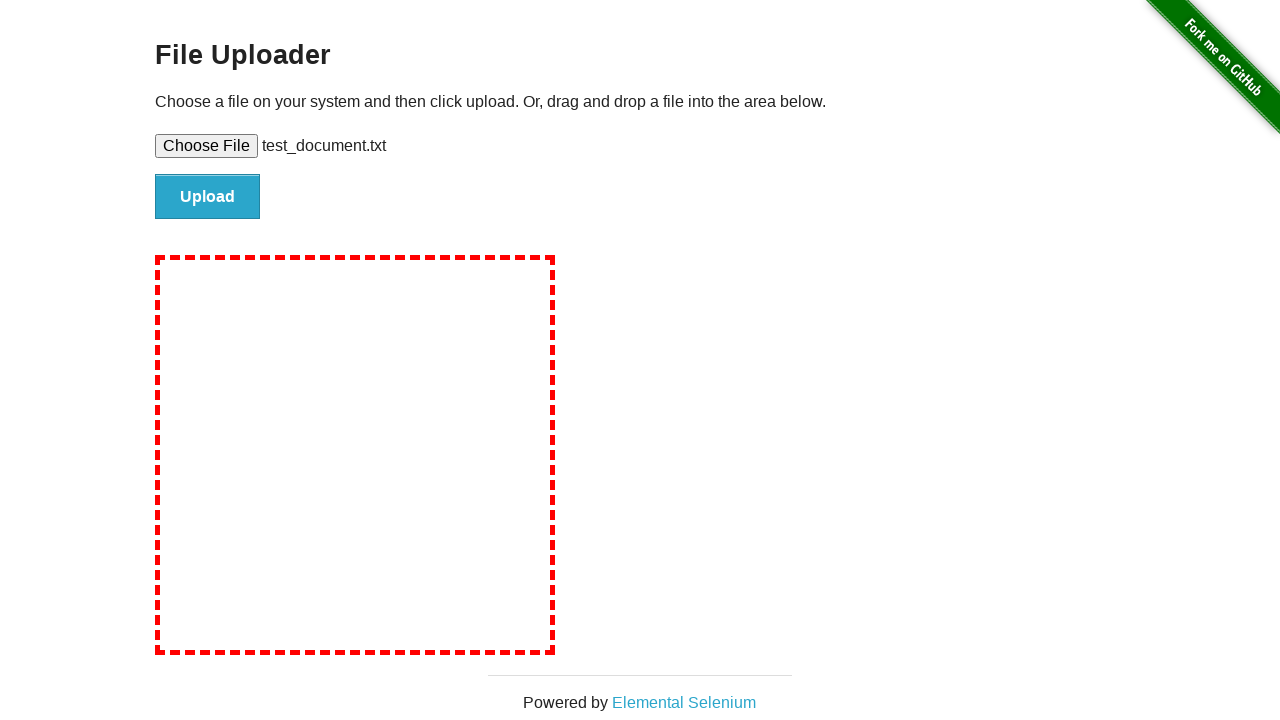

Clicked file submit button to upload at (208, 197) on #file-submit
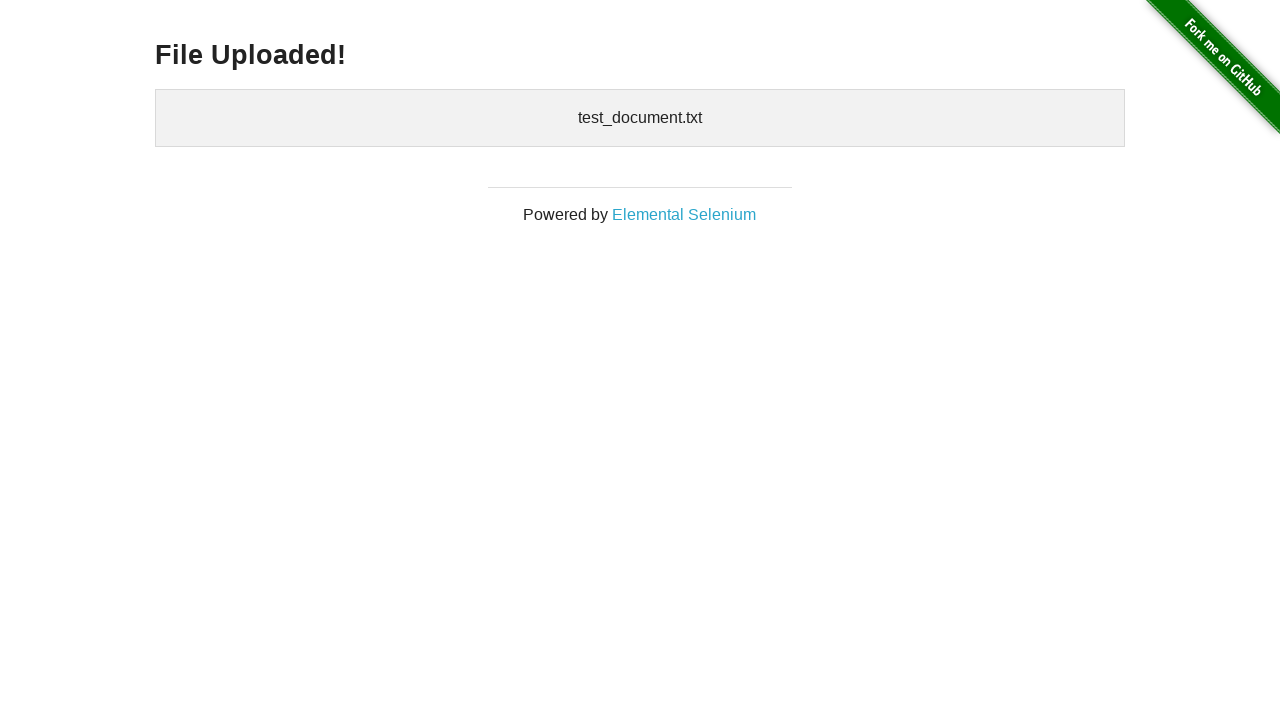

Upload success message displayed
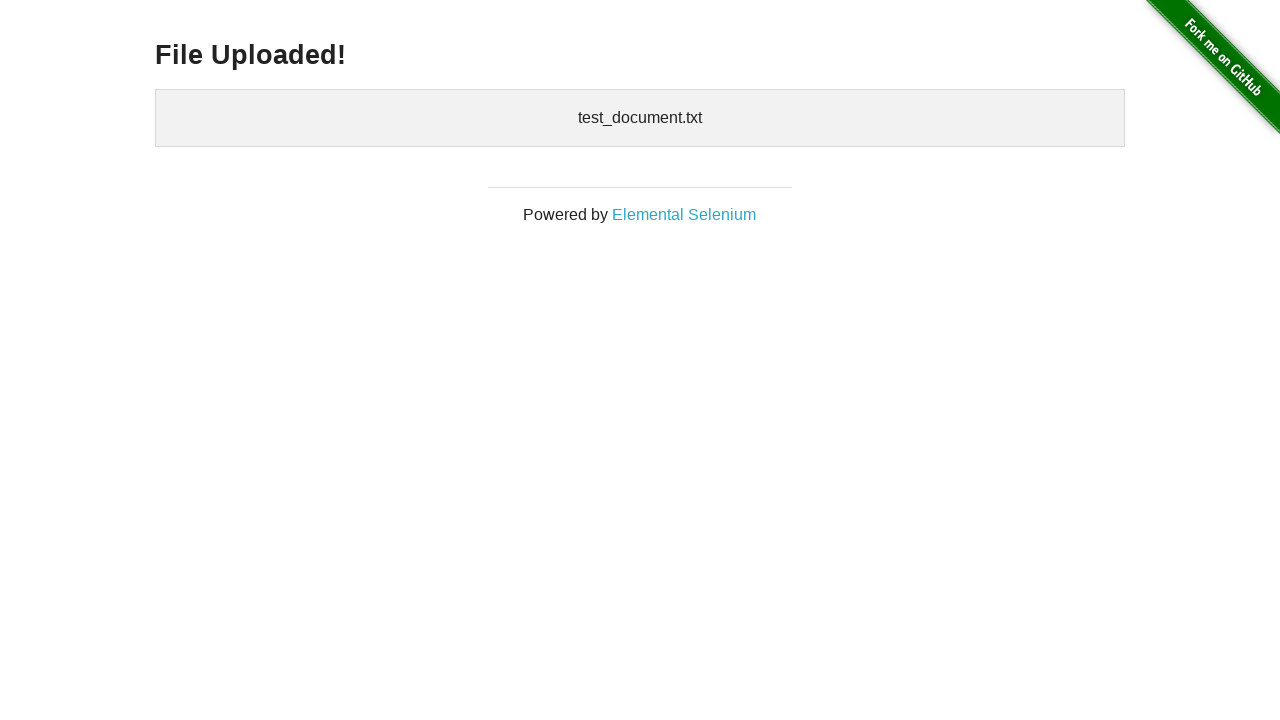

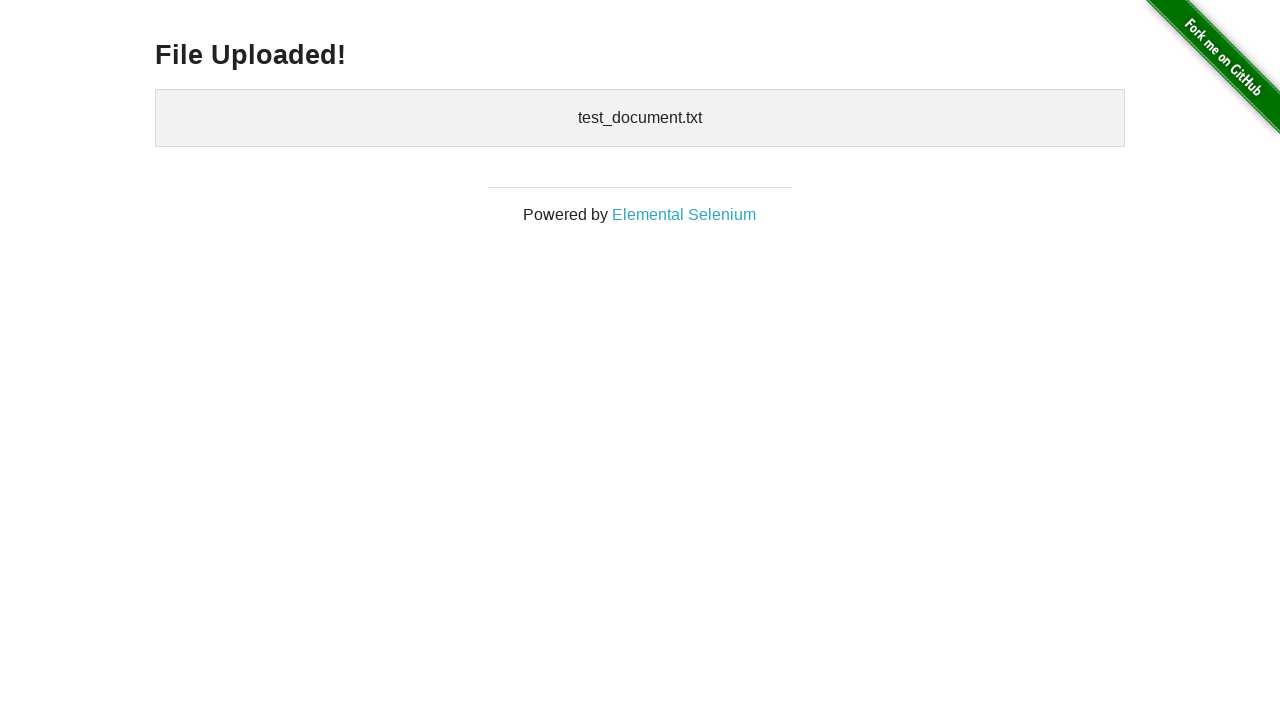